Opens GitHub homepage, scrolls to footer, and clicks on Facebook social icon

Starting URL: https://github.com

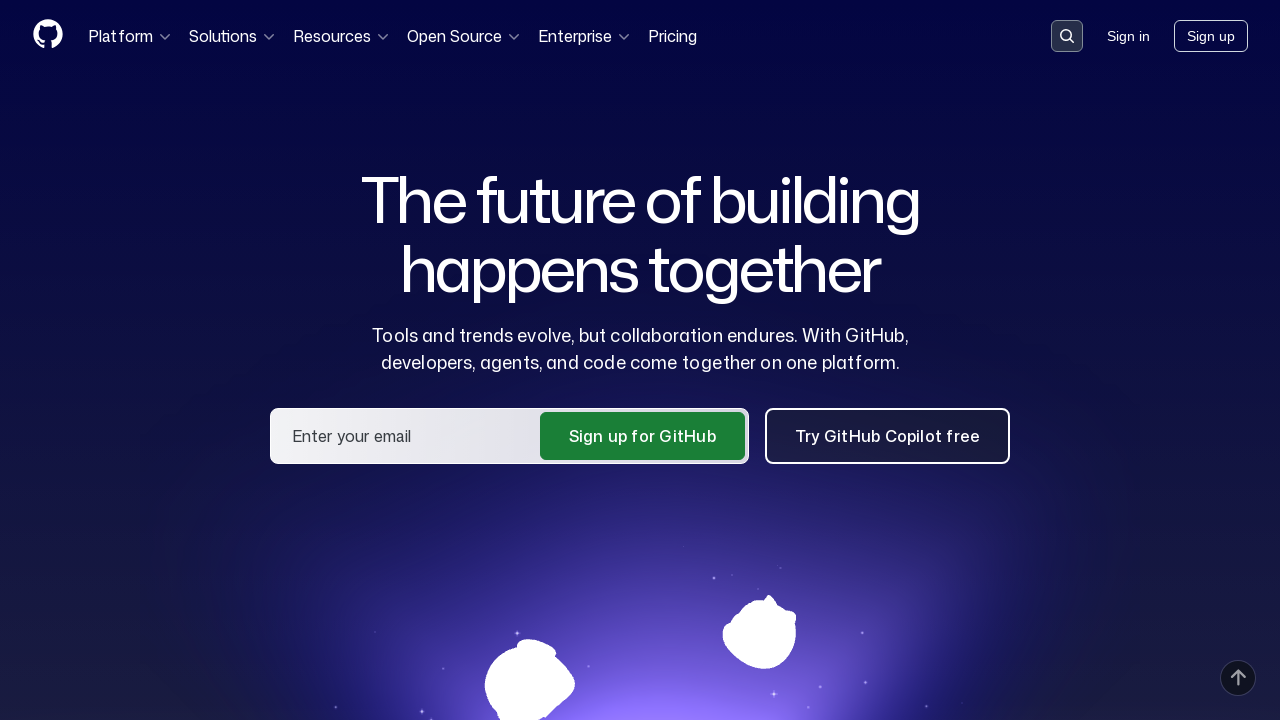

Scrolled to footer and located Twitter icon
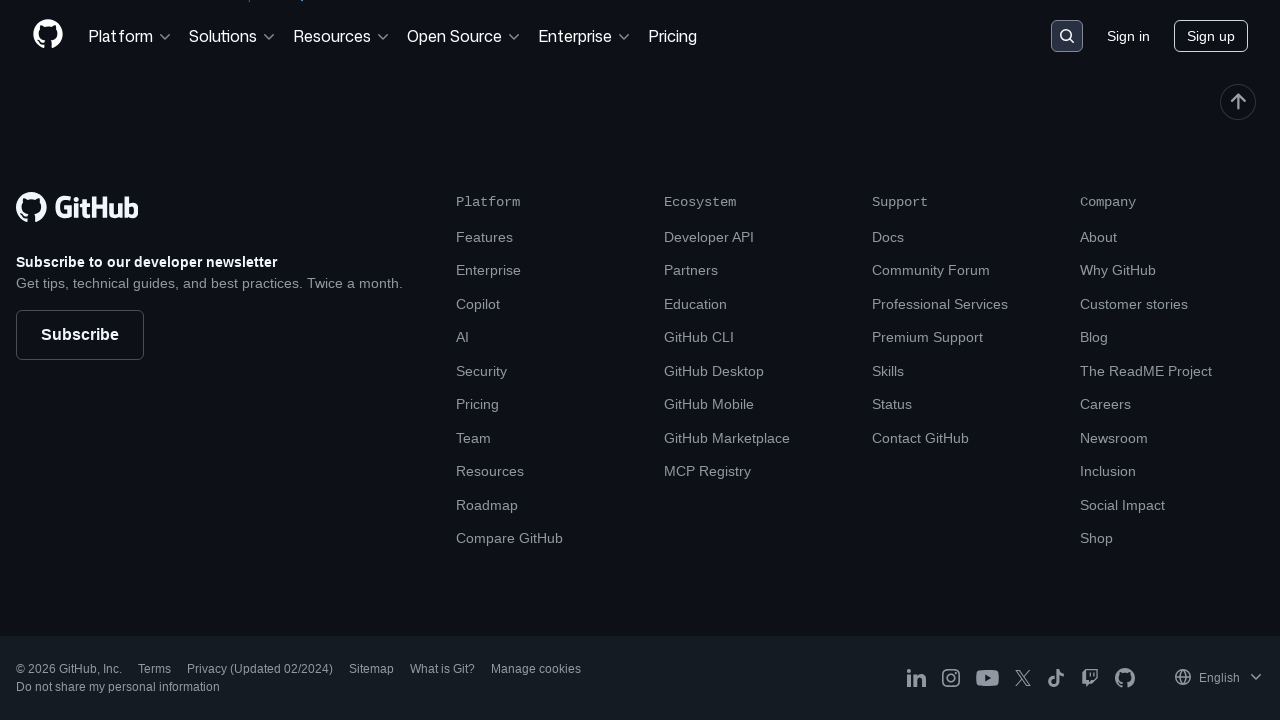

Clicked on Facebook social icon in footer at (207, 669) on ((//footer[@role='contentinfo']//ul)[5]//a)[2]
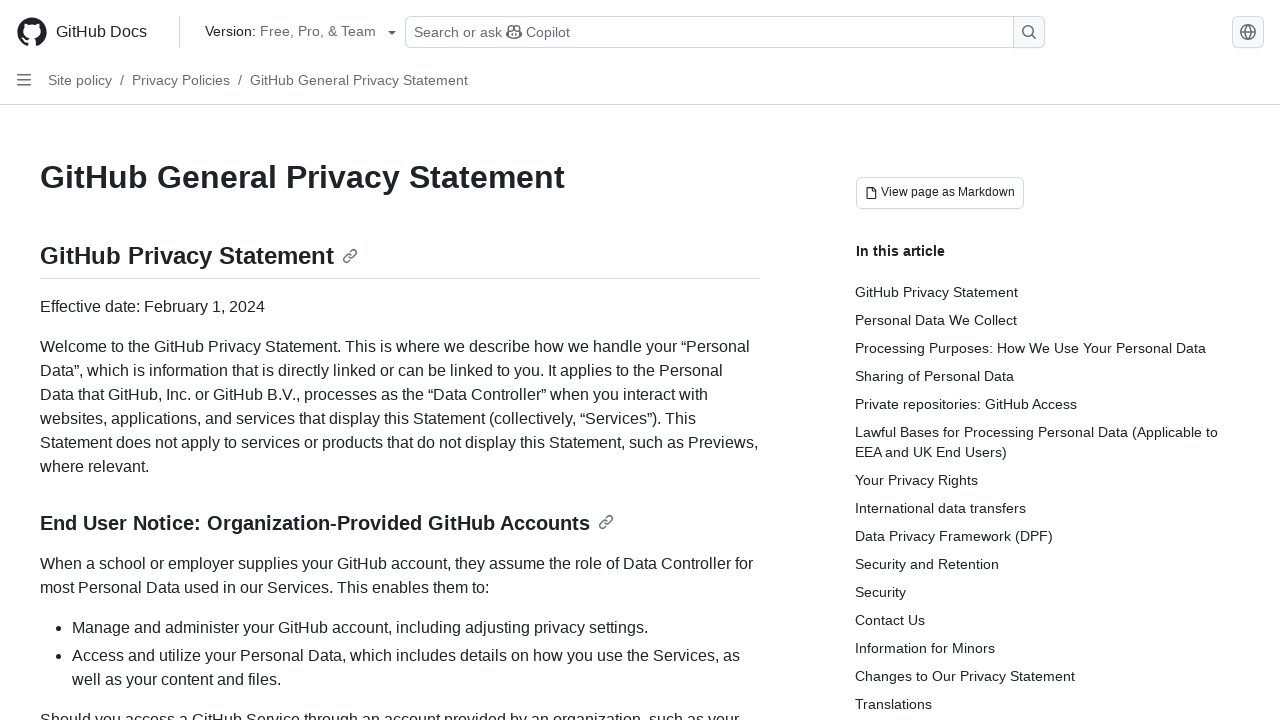

Waited for page to load after clicking Facebook icon
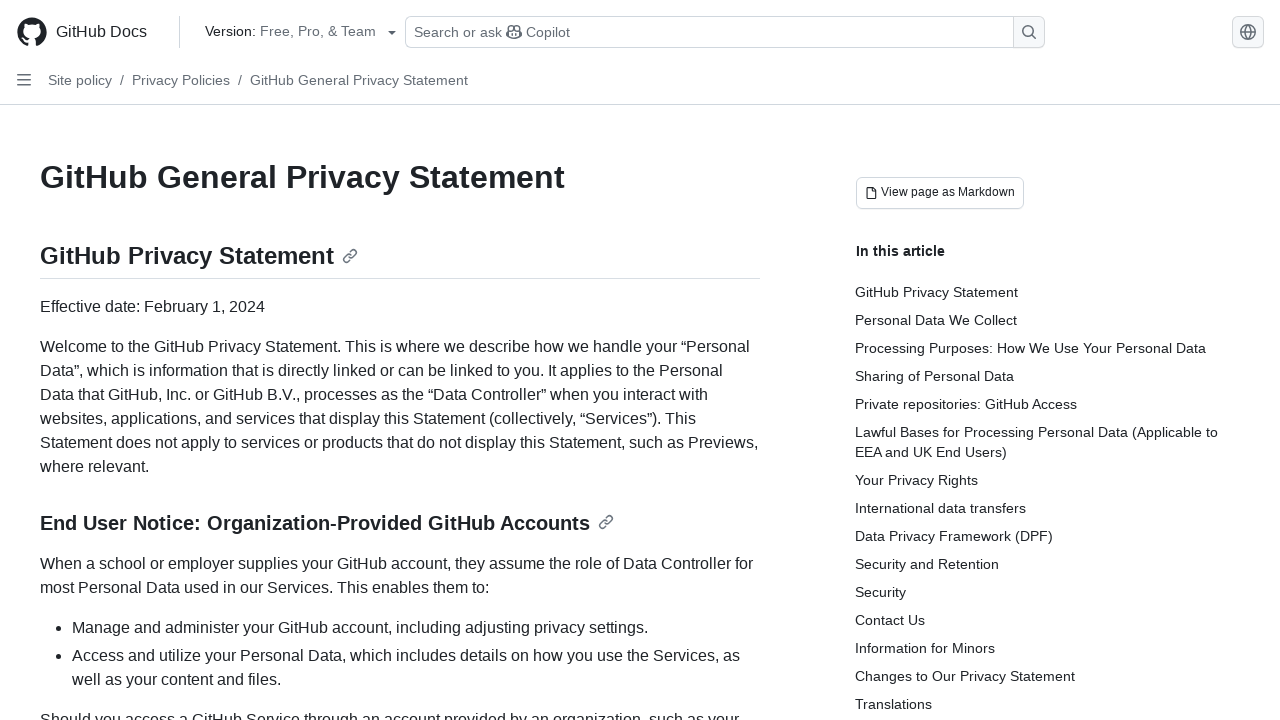

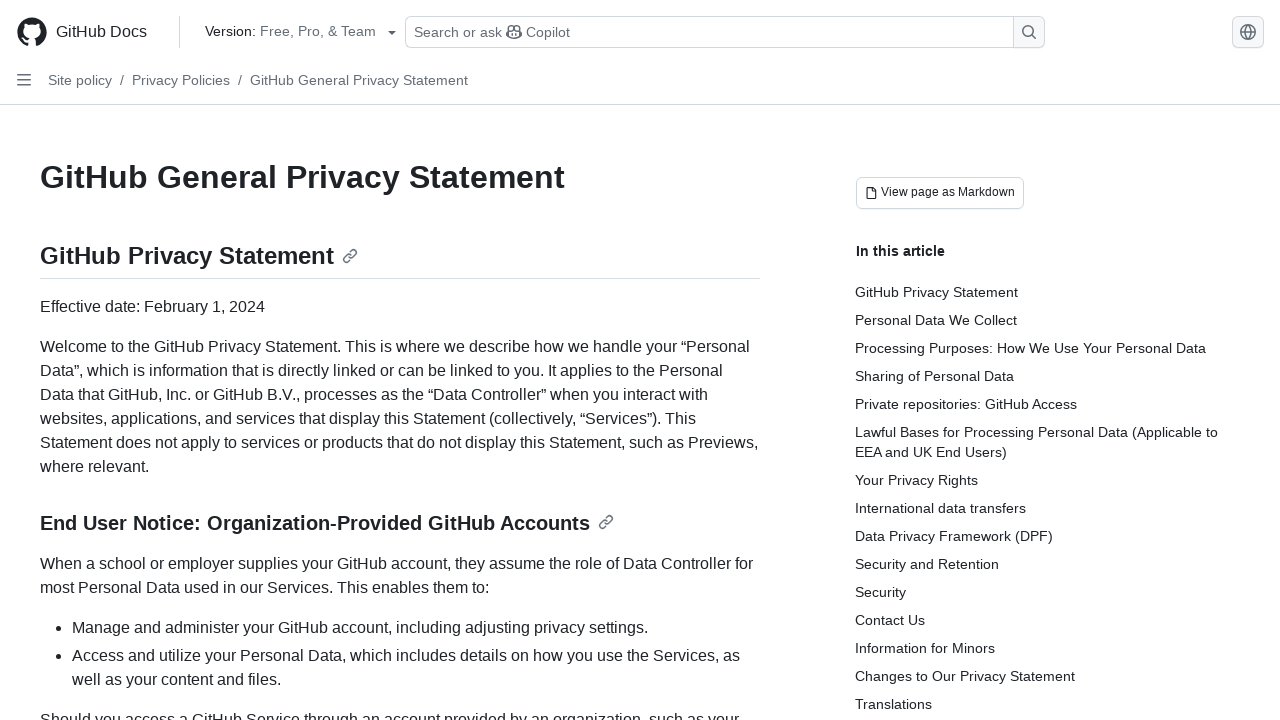